Tests checkbox functionality by checking the senior citizen discount checkbox and verifying its selection state

Starting URL: https://rahulshettyacademy.com/dropdownsPractise/

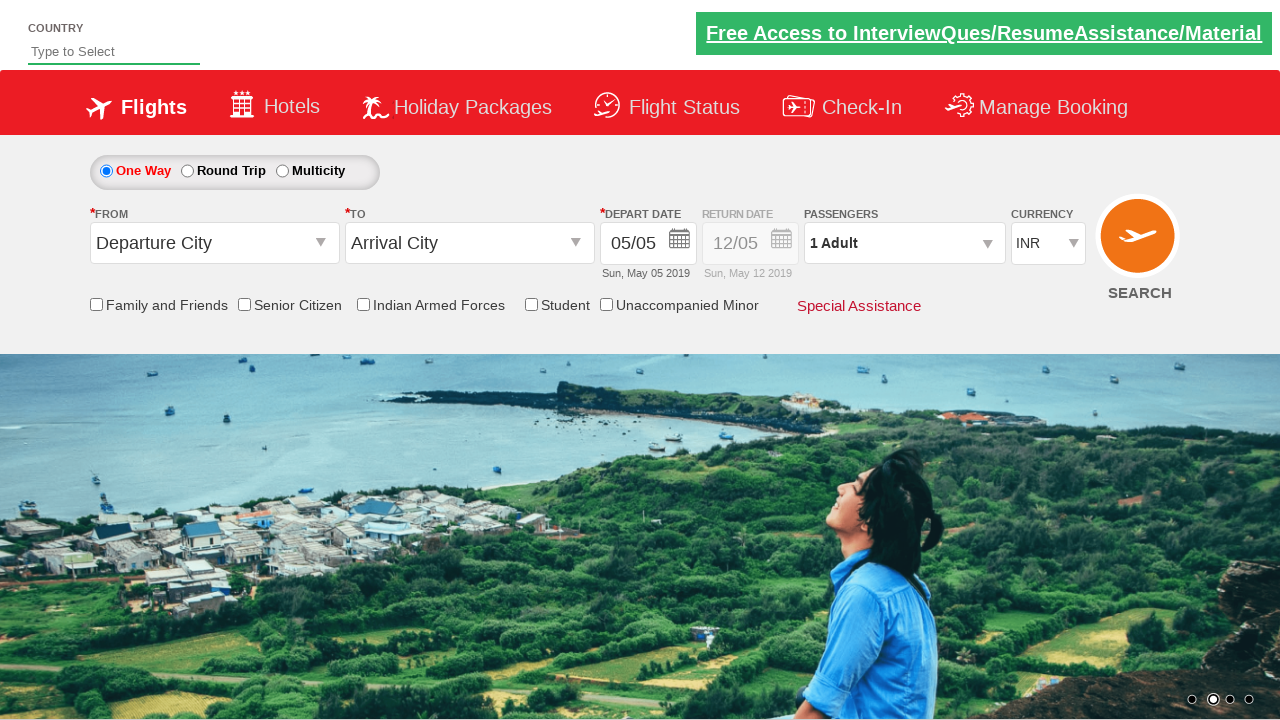

Checked initial state of senior citizen discount checkbox
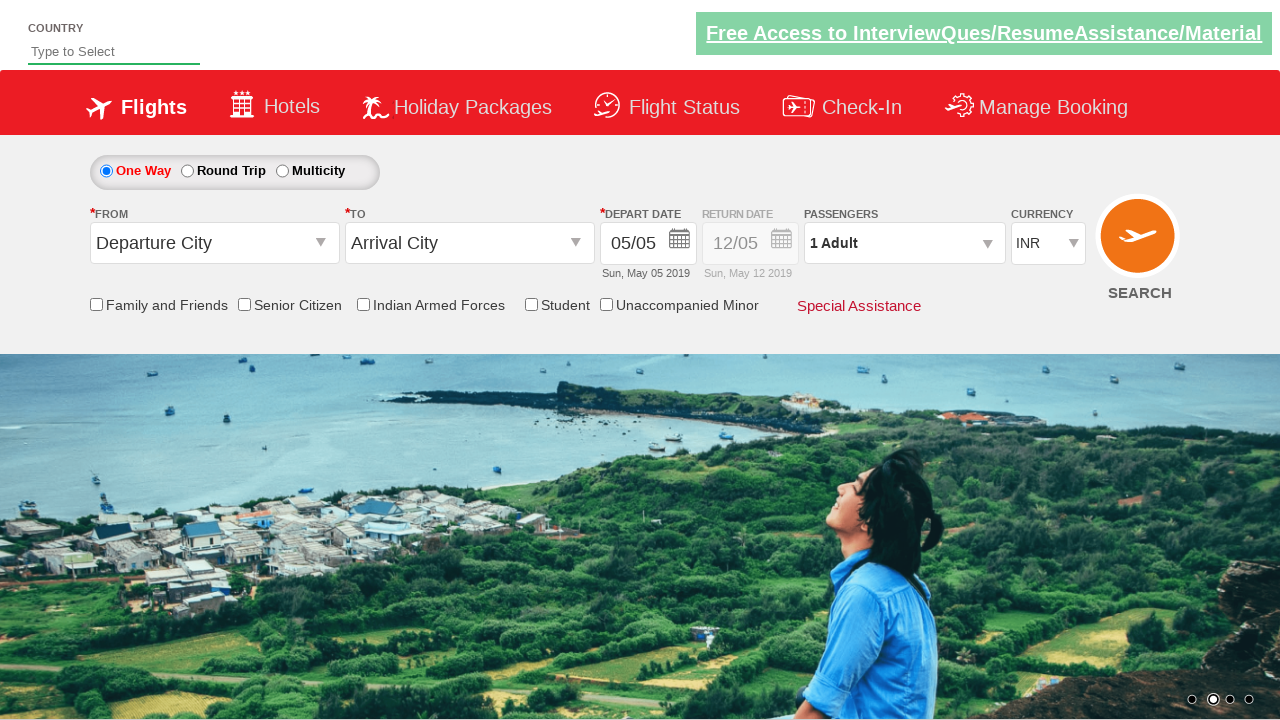

Clicked senior citizen discount checkbox at (244, 304) on input[id*='SeniorCitizenDiscount']
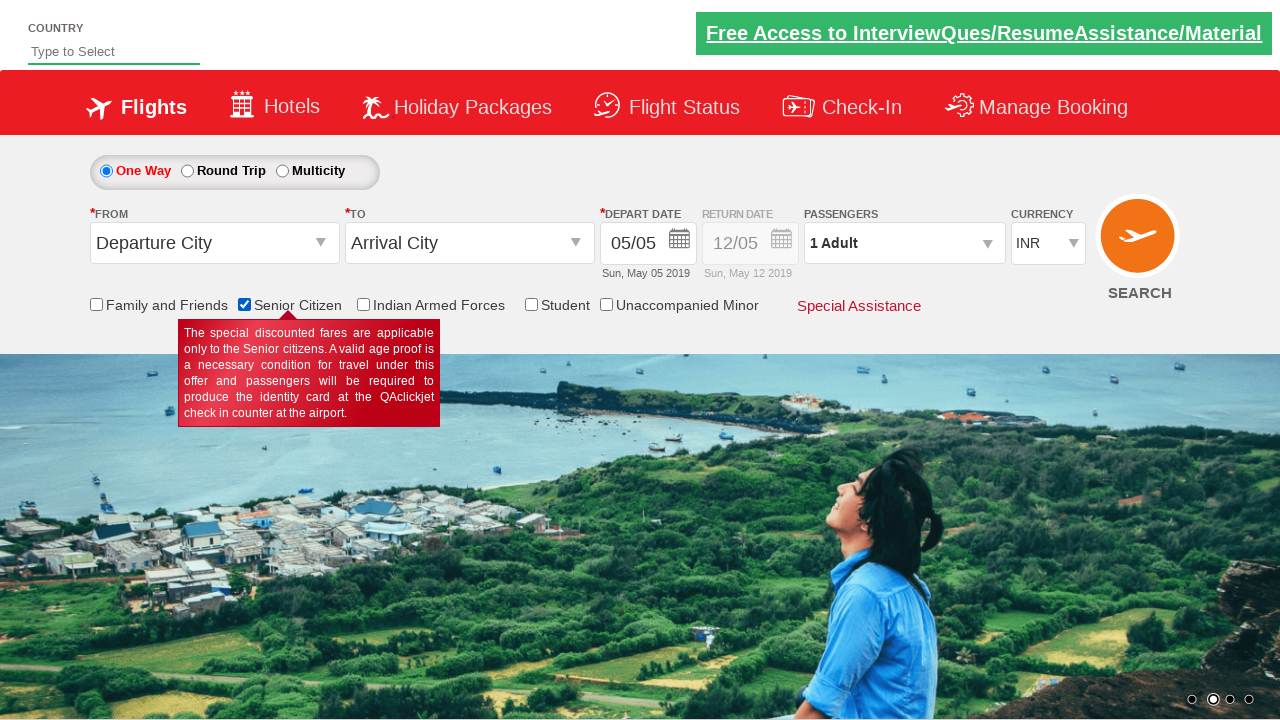

Verified senior citizen discount checkbox is now selected
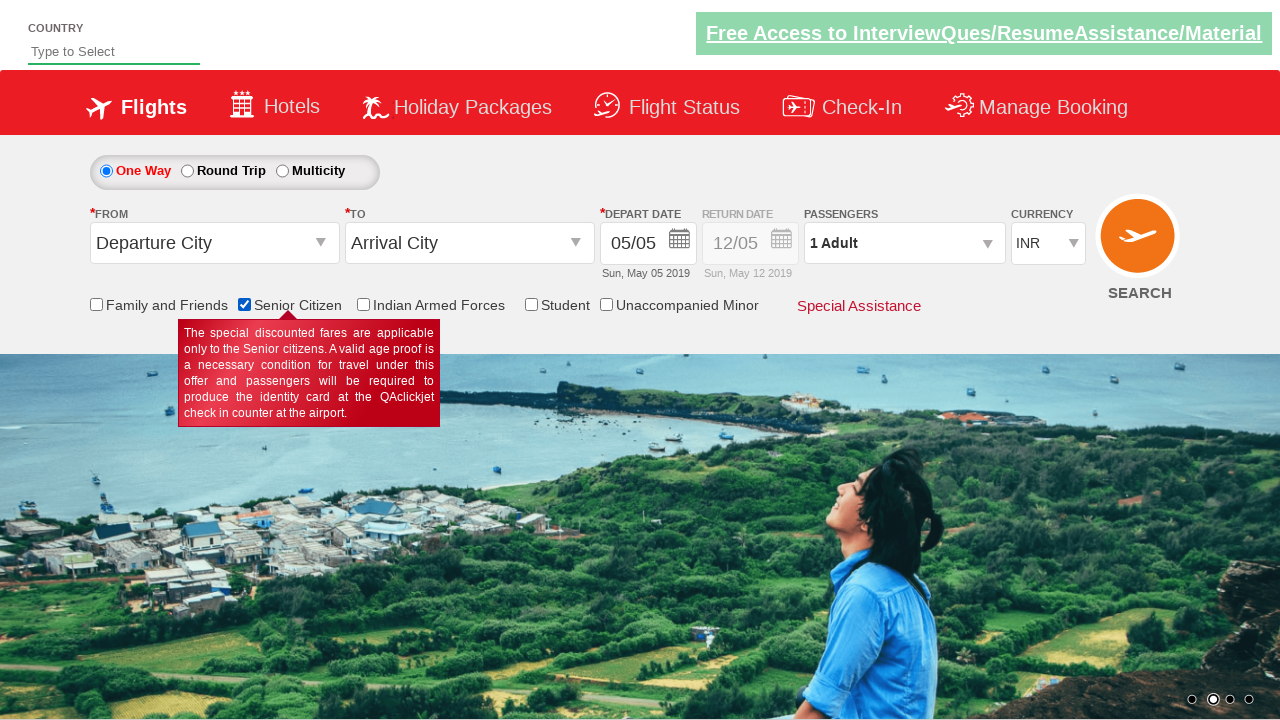

Counted total number of checkboxes on the page
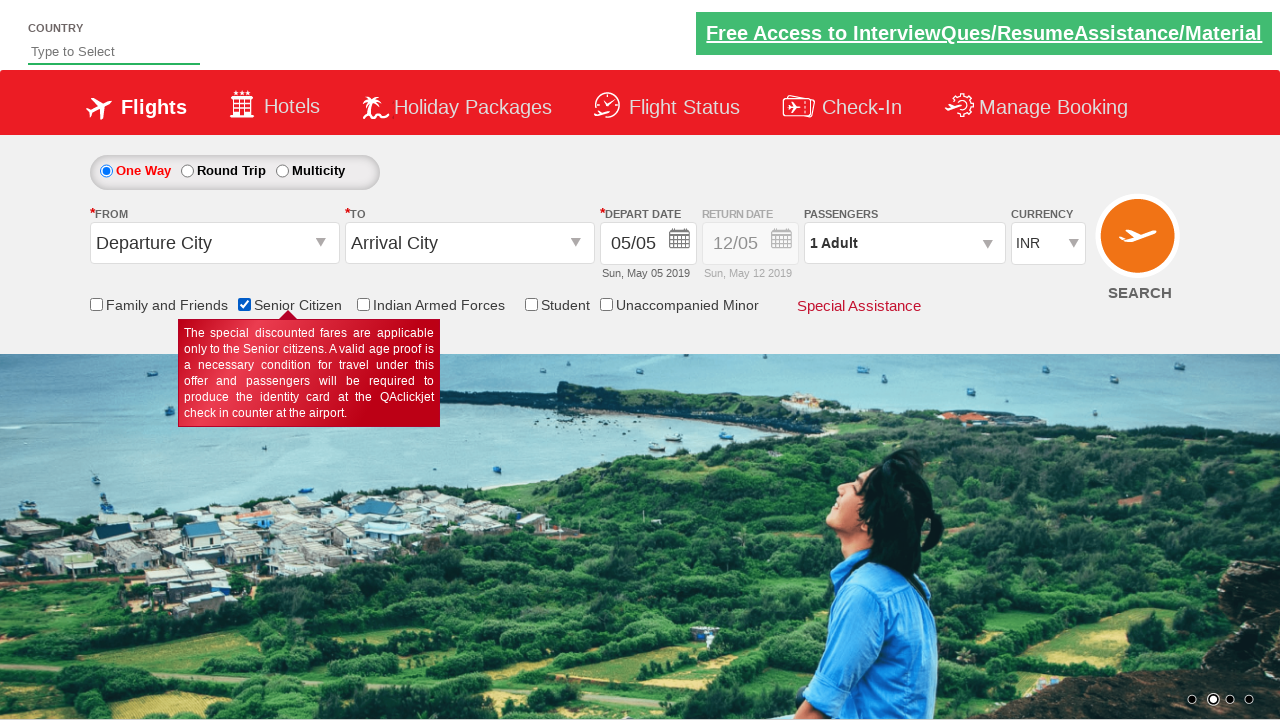

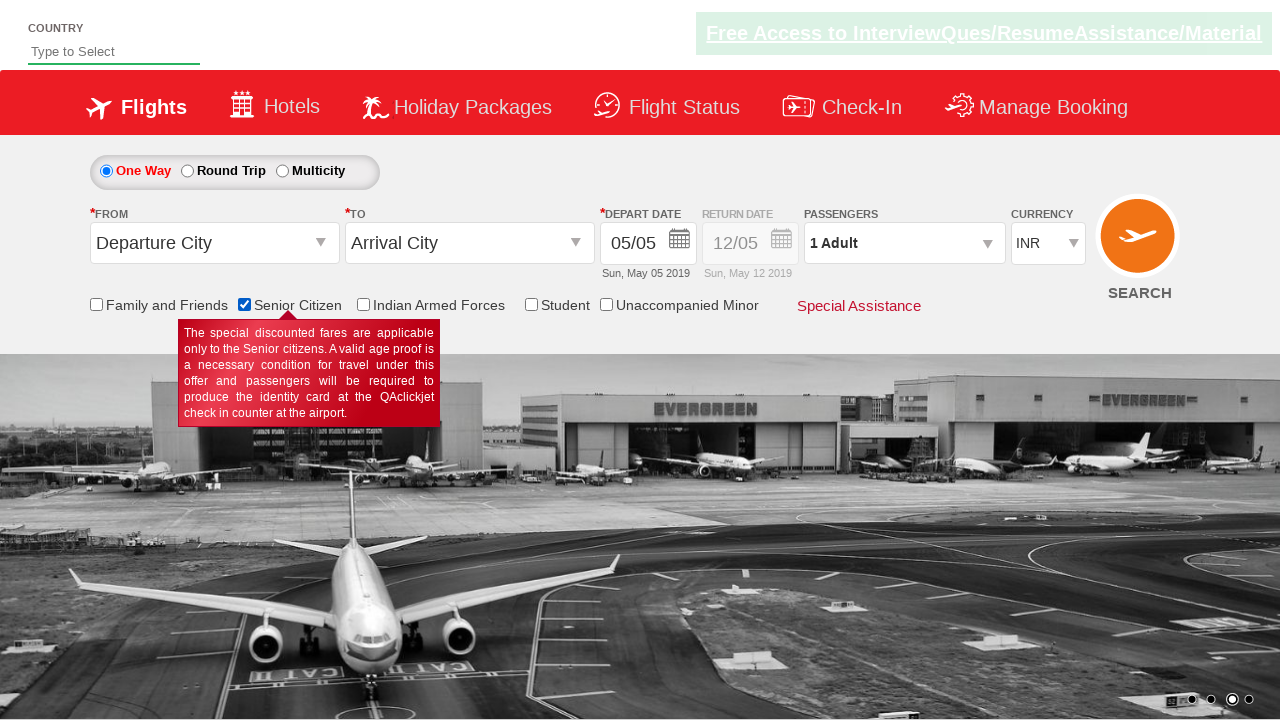